Tests a math puzzle page by reading two numbers displayed on the page, calculating their sum, selecting the sum value from a dropdown list, and submitting the form.

Starting URL: https://suninjuly.github.io/selects1.html

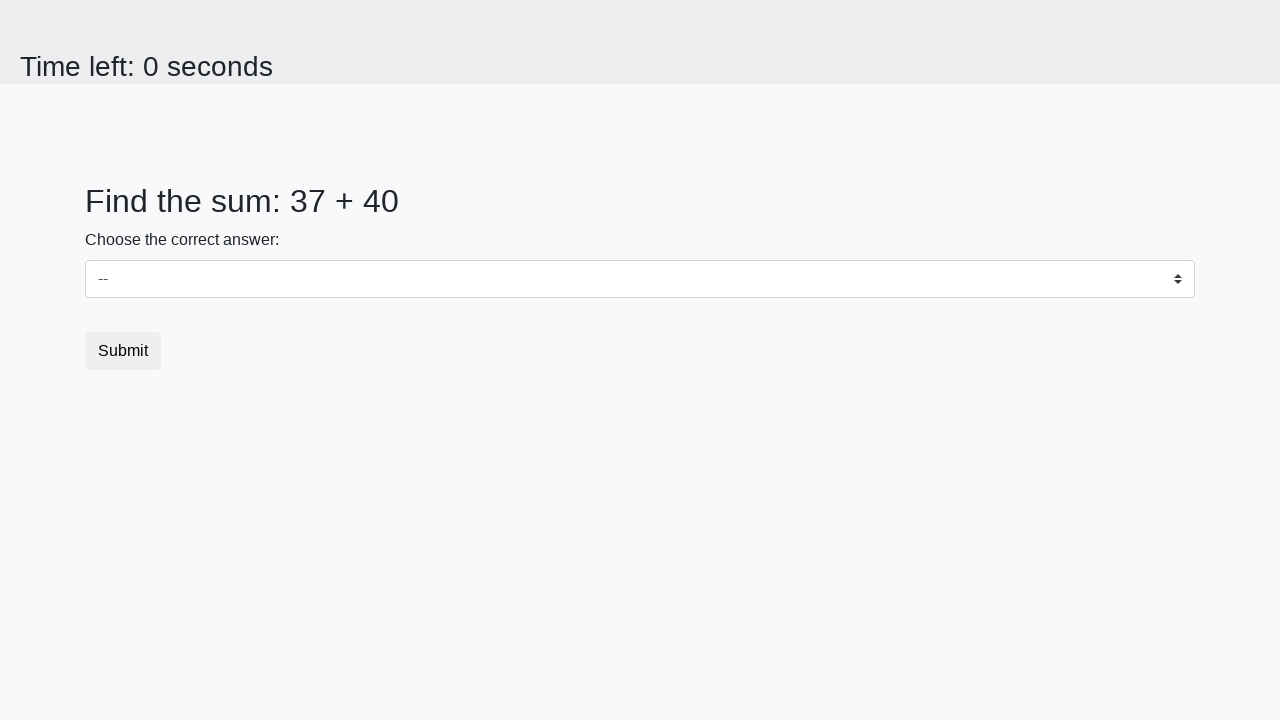

Retrieved first number from #num1 element
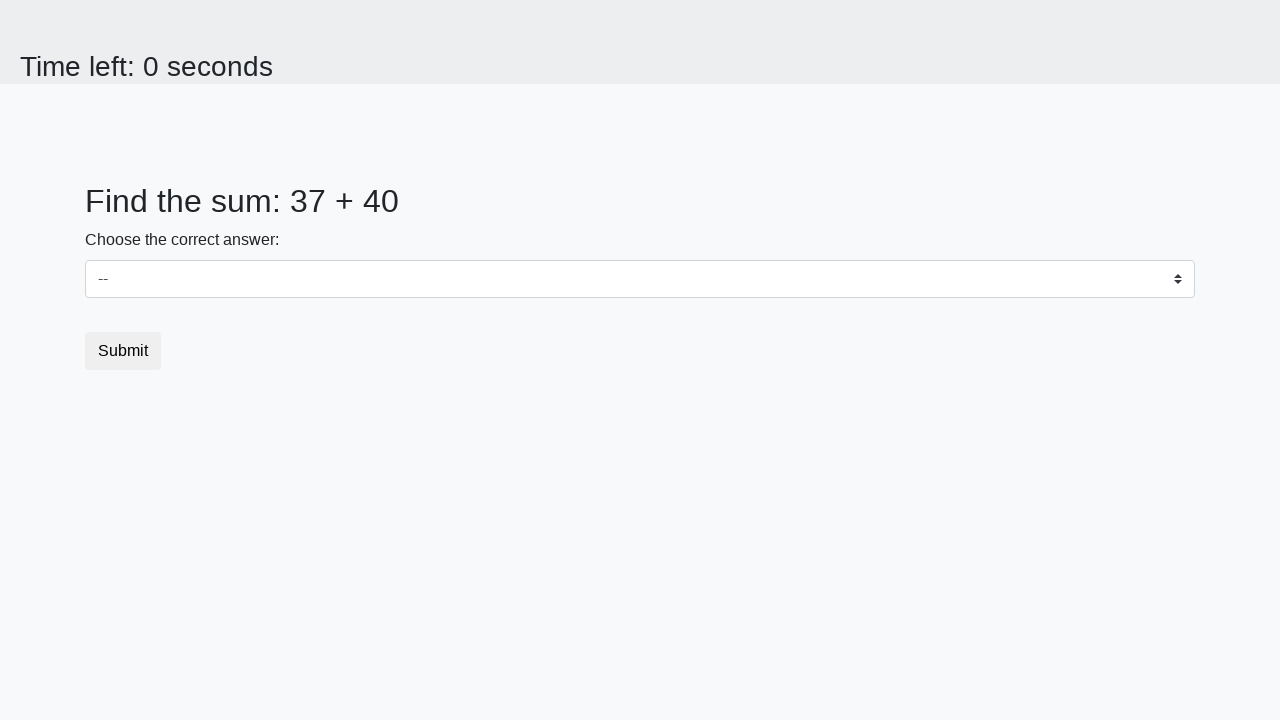

Retrieved second number from #num2 element
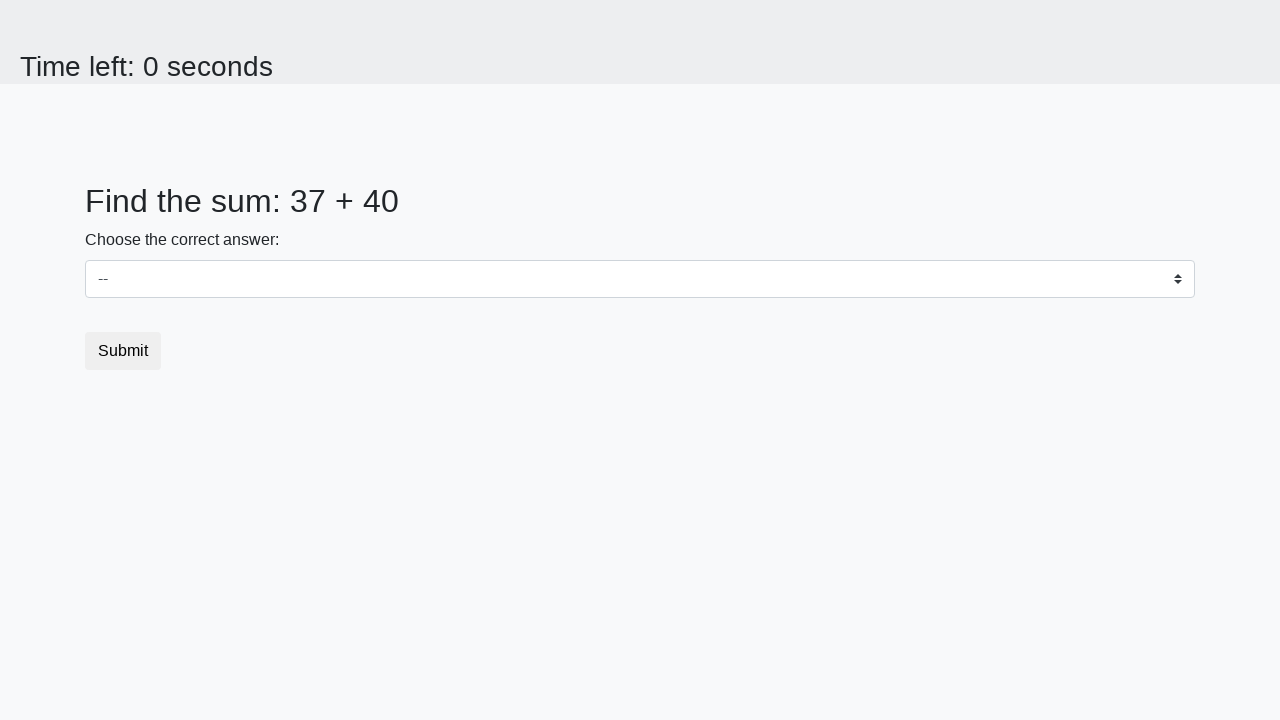

Calculated sum of 37 + 40 = 77
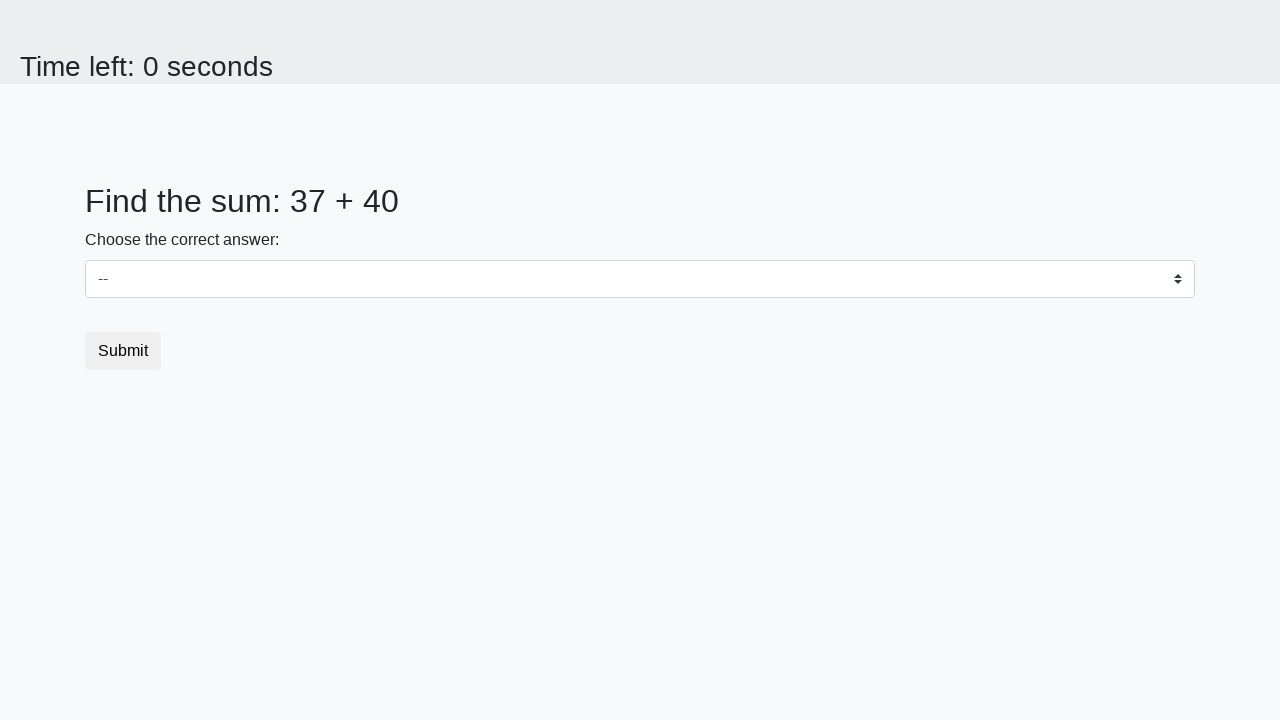

Selected value 77 from dropdown menu on select
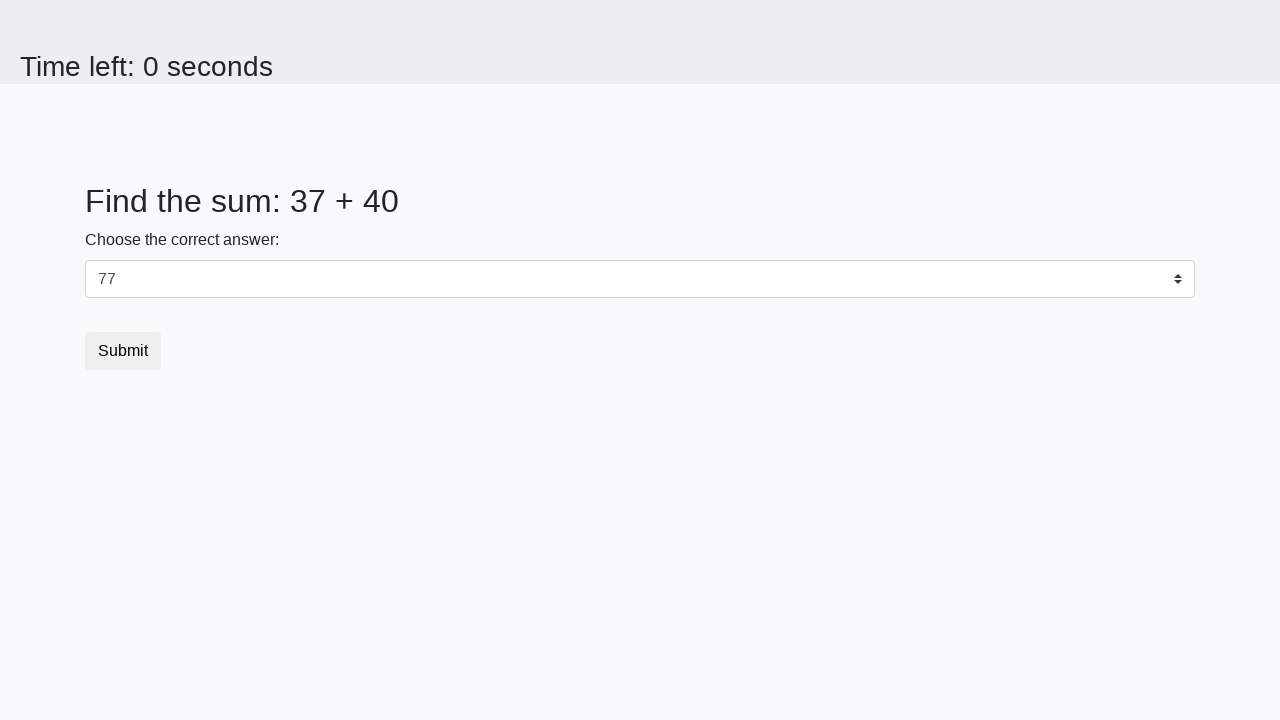

Clicked submit button to submit form at (123, 351) on [type='submit']
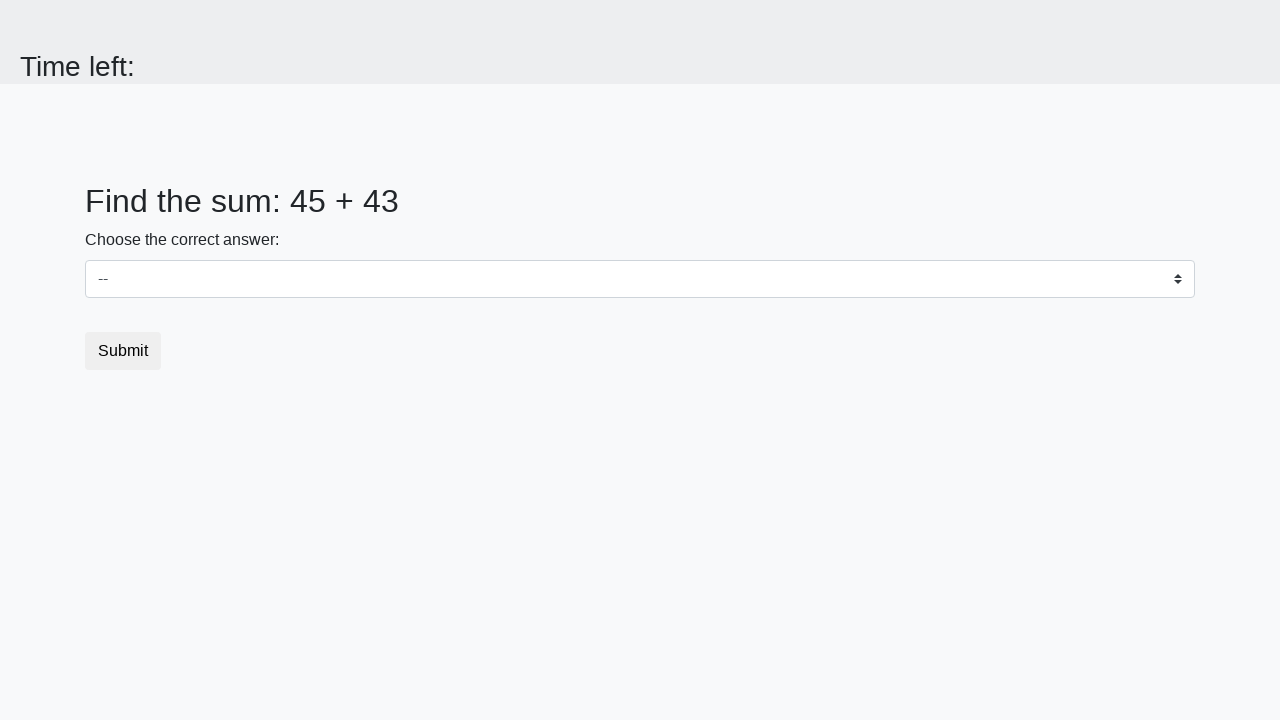

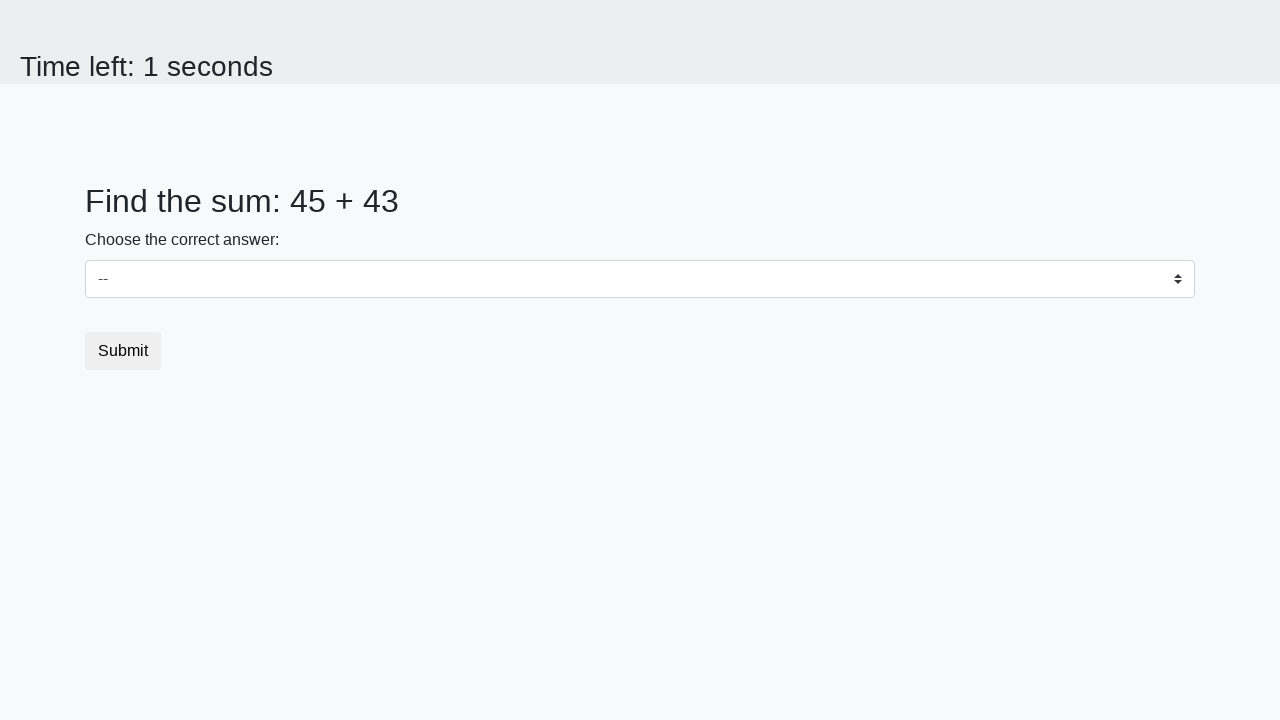